Tests table sorting functionality by clicking on a column header to sort, then navigates through pagination to find a specific item (Rice) and retrieves its price

Starting URL: https://rahulshettyacademy.com/seleniumPractise/#/offers

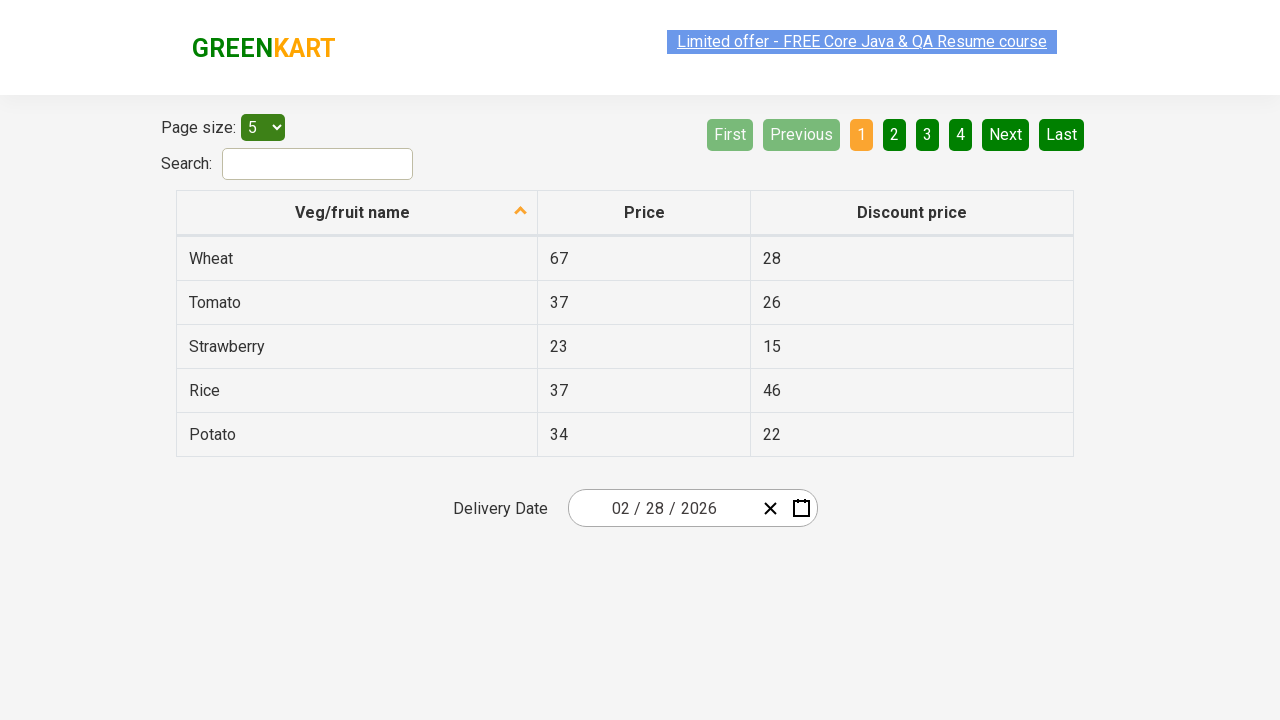

Clicked first column header to sort table at (357, 213) on xpath=//tr//th[1]
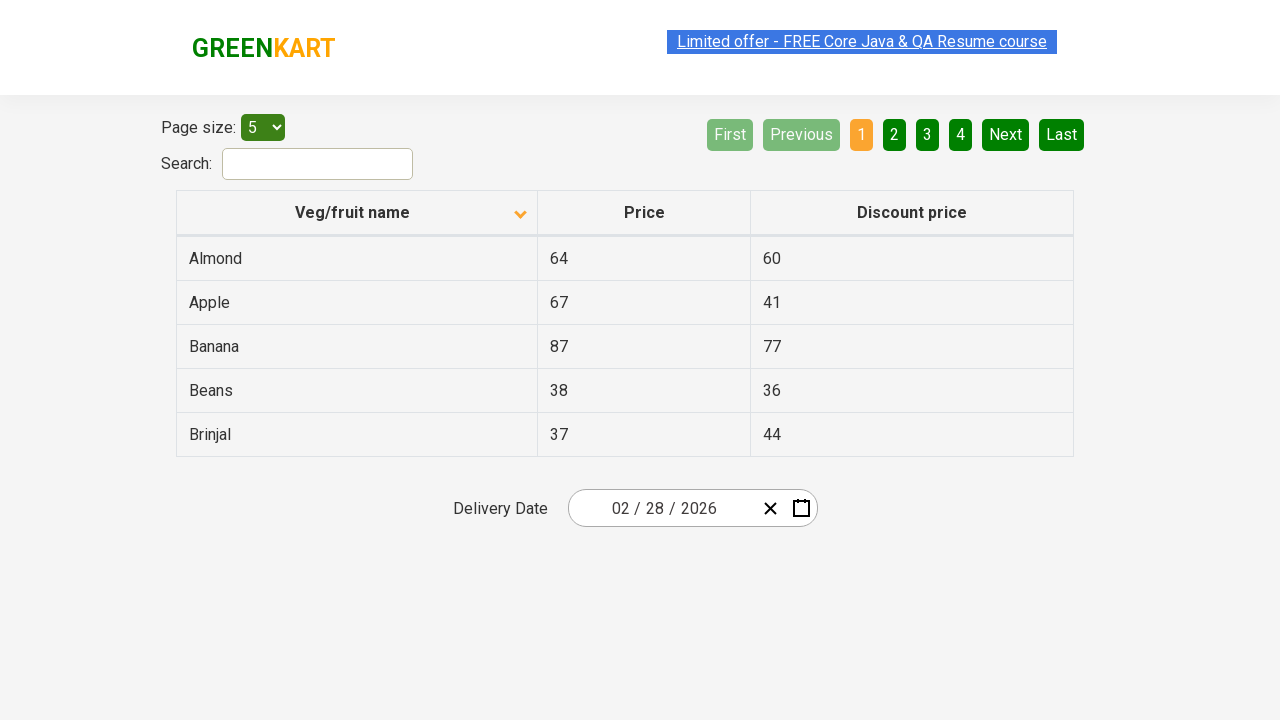

Table sorted and visible
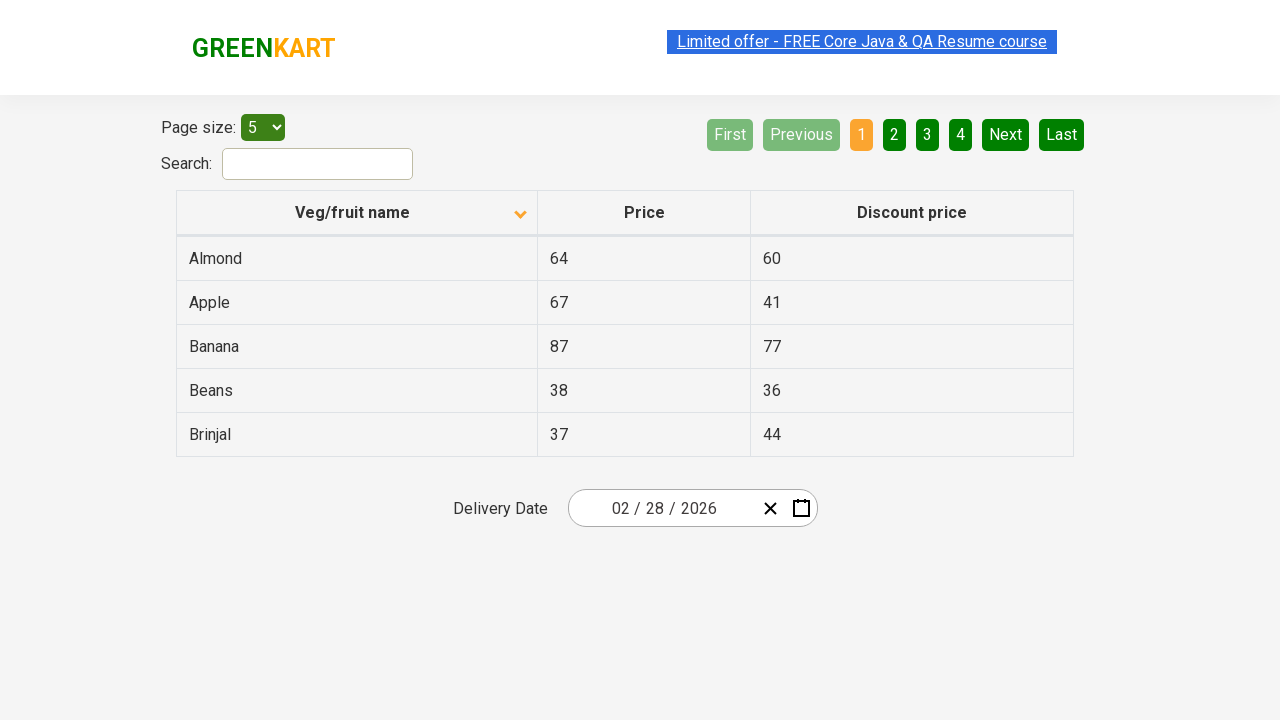

Retrieved all rows from current page
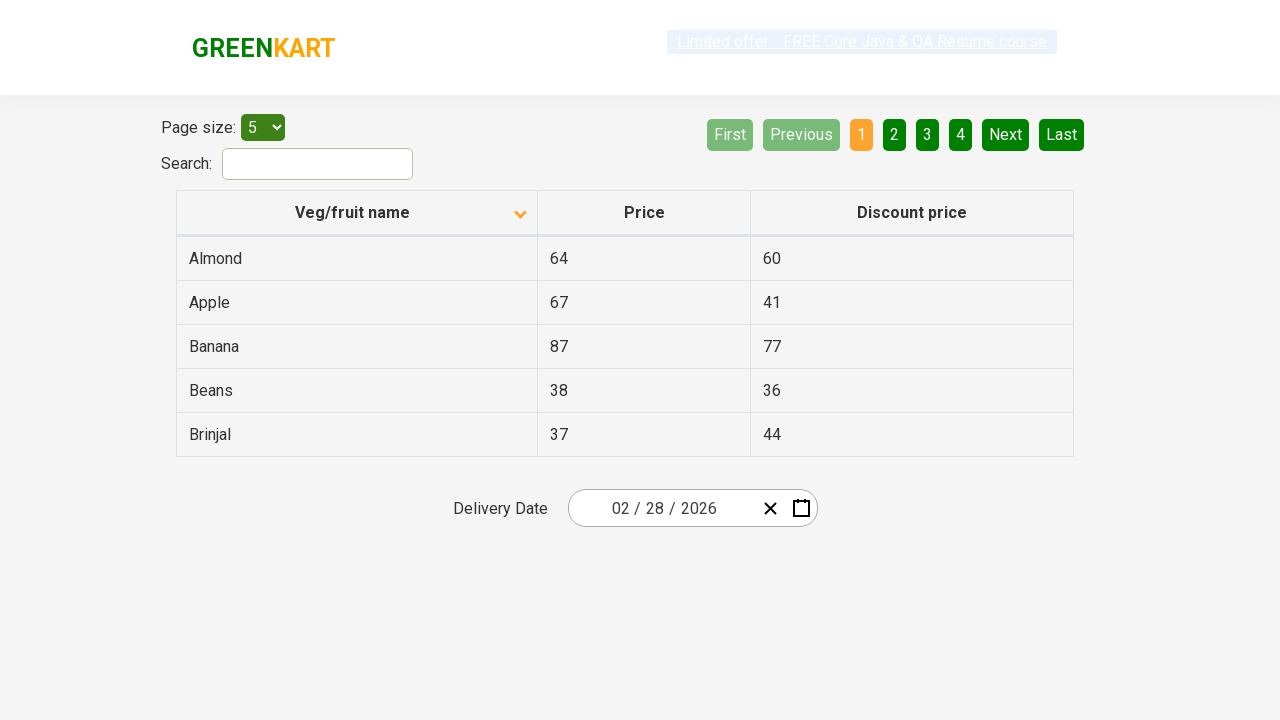

Clicked Next button to navigate to next page at (1006, 134) on [aria-label='Next']
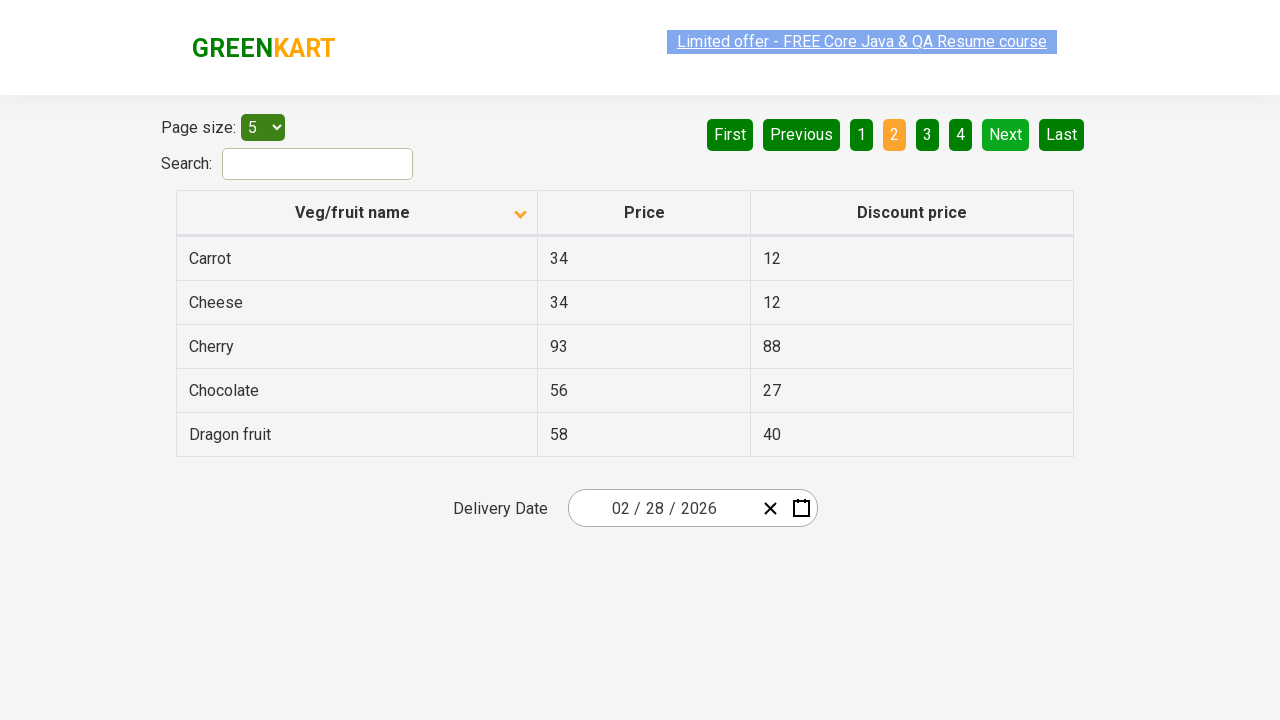

Waited for page content to update
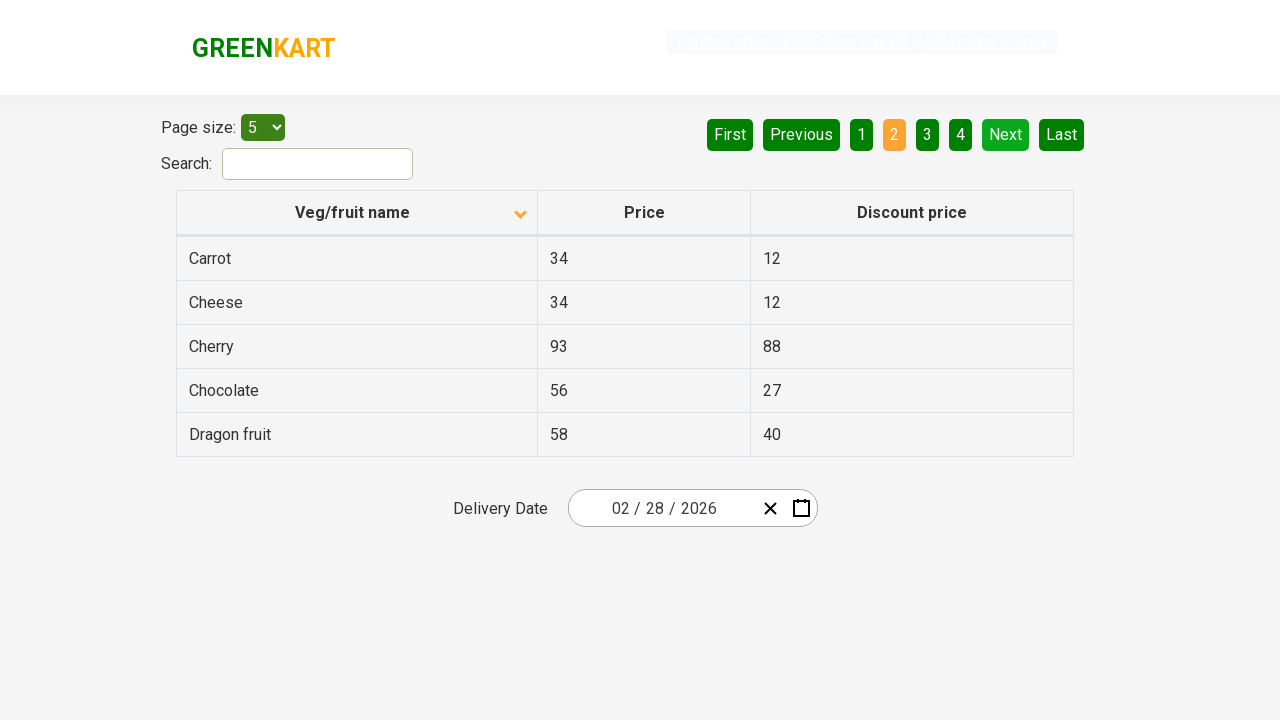

Retrieved all rows from current page
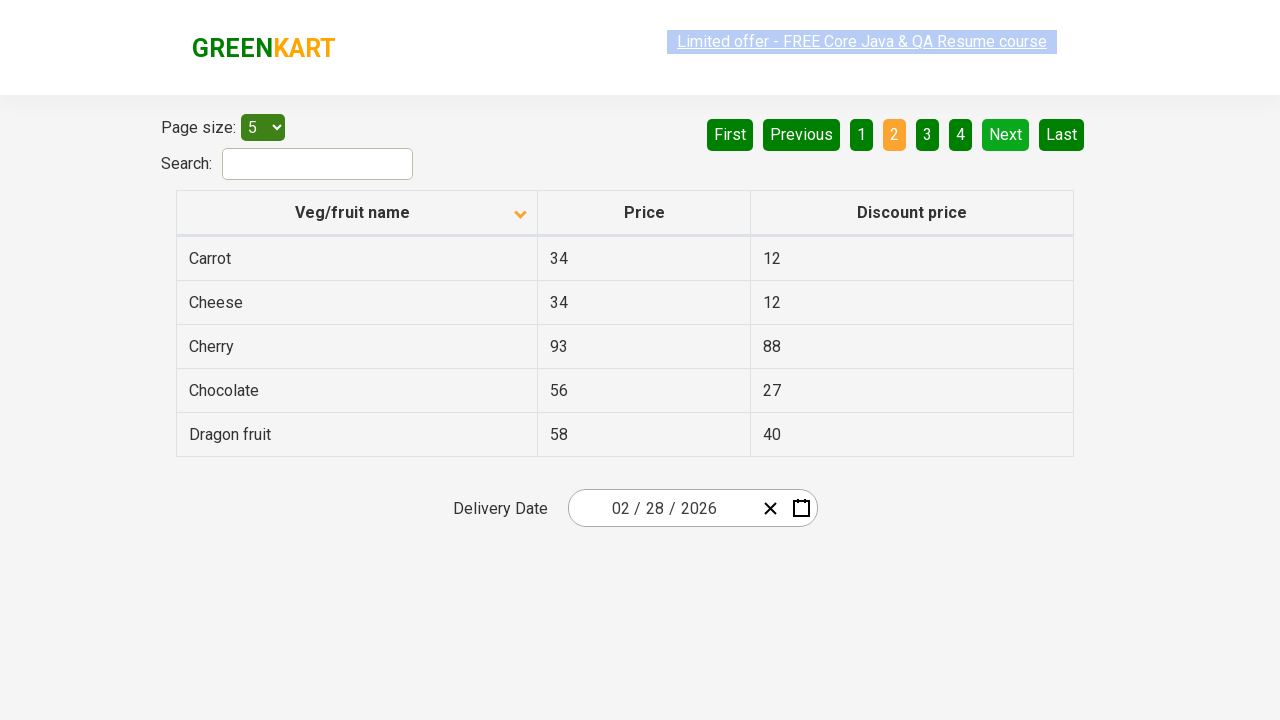

Clicked Next button to navigate to next page at (1006, 134) on [aria-label='Next']
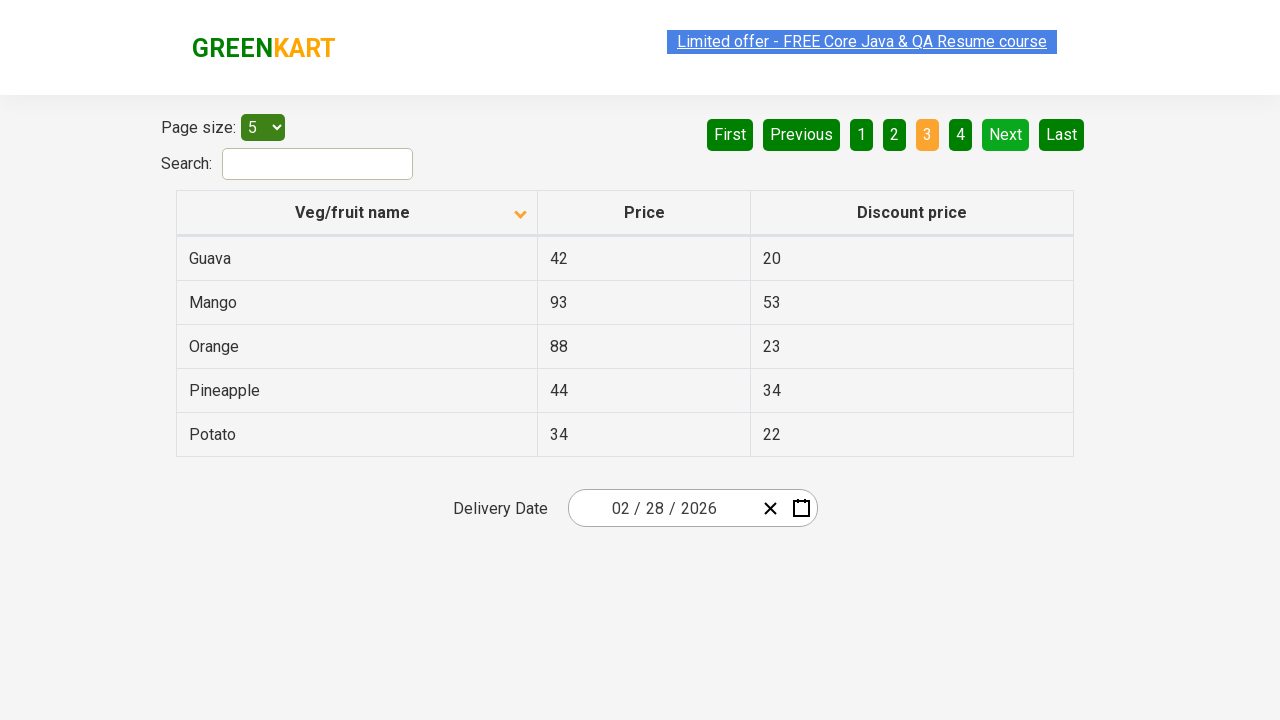

Waited for page content to update
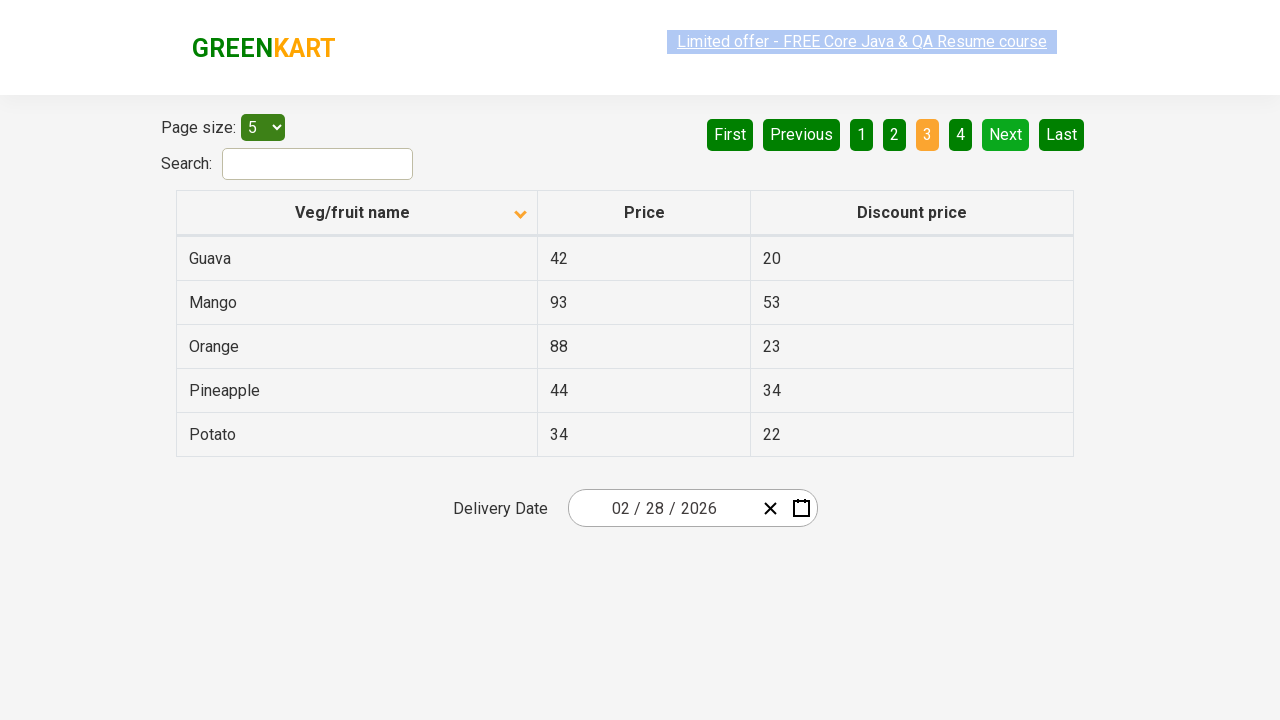

Retrieved all rows from current page
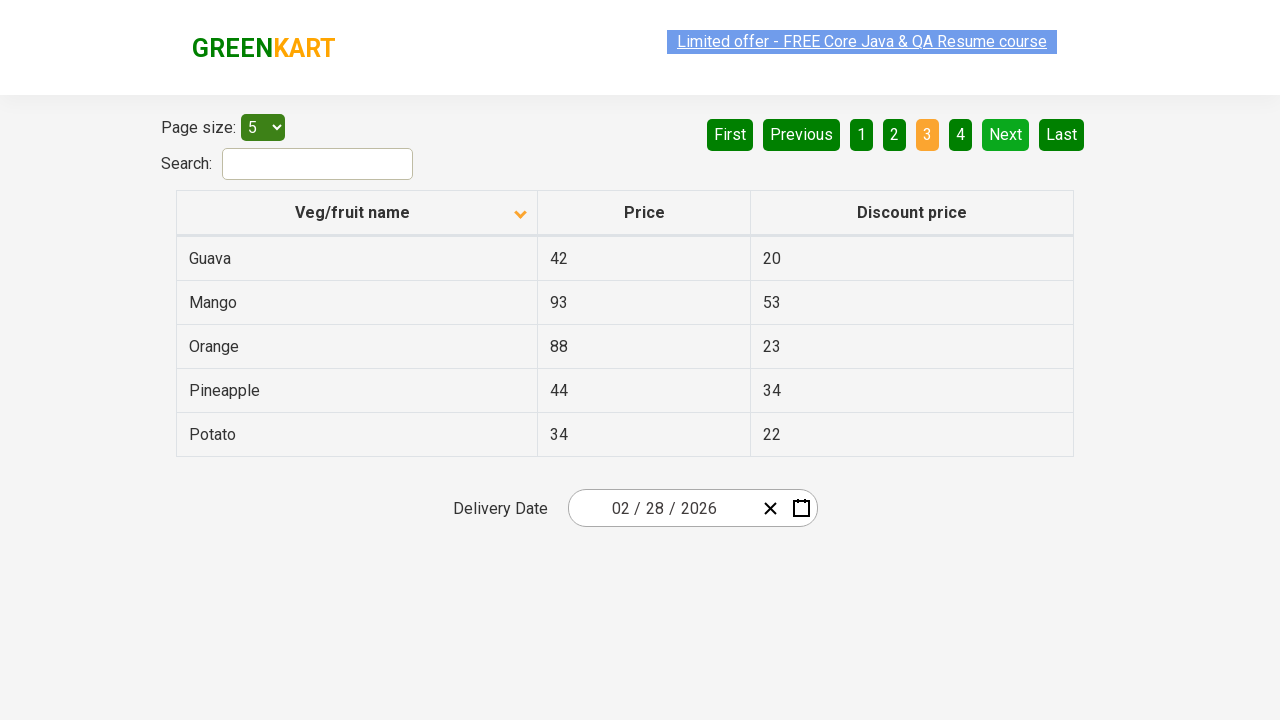

Clicked Next button to navigate to next page at (1006, 134) on [aria-label='Next']
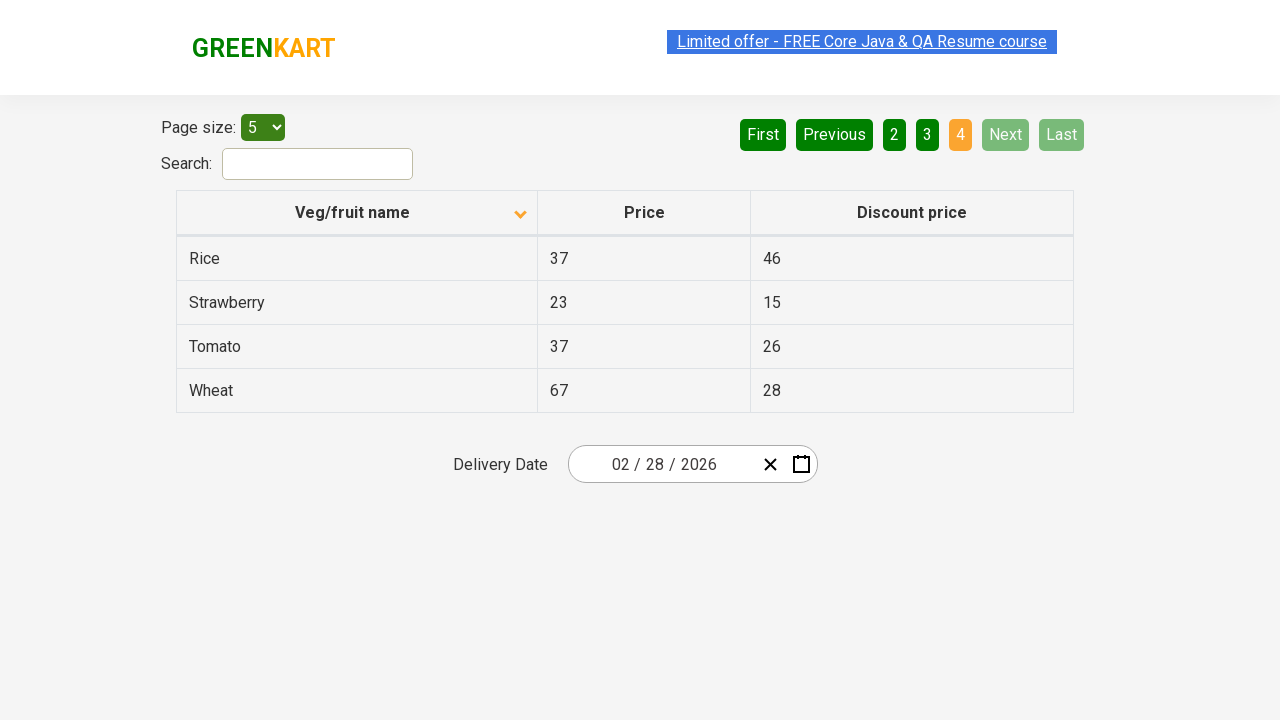

Waited for page content to update
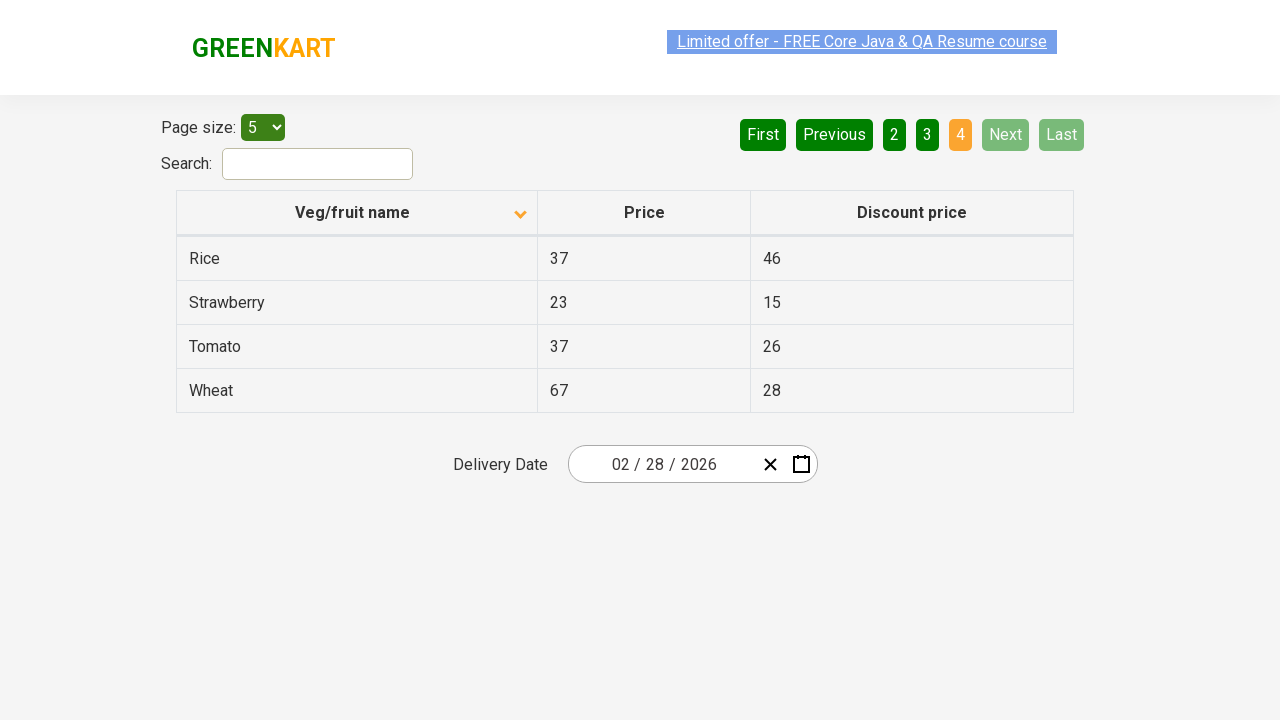

Retrieved all rows from current page
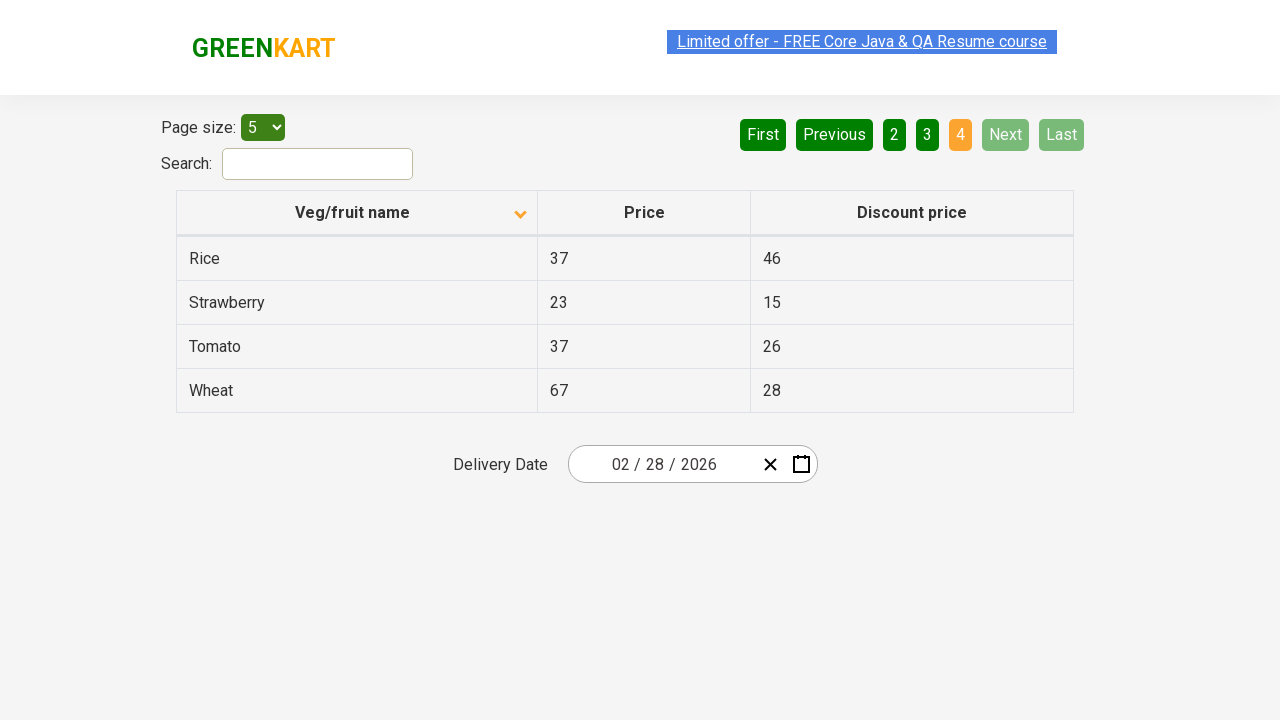

Found 'Rice' item with price: 37
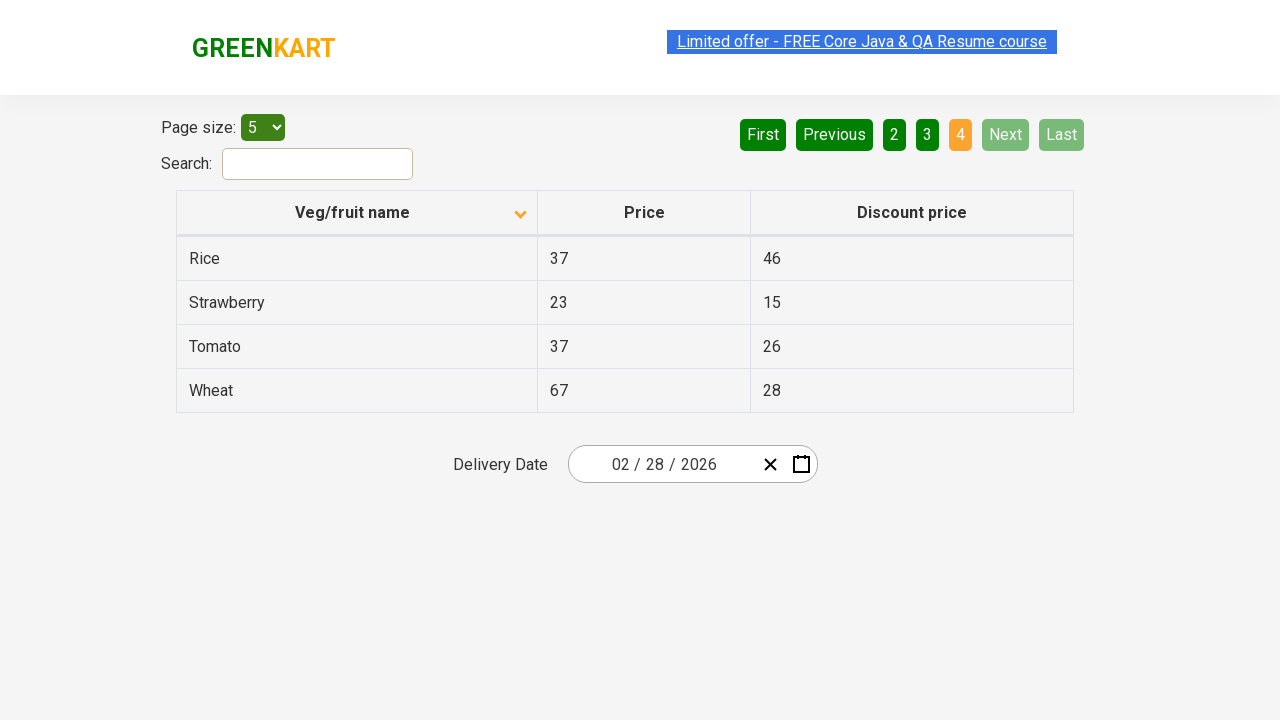

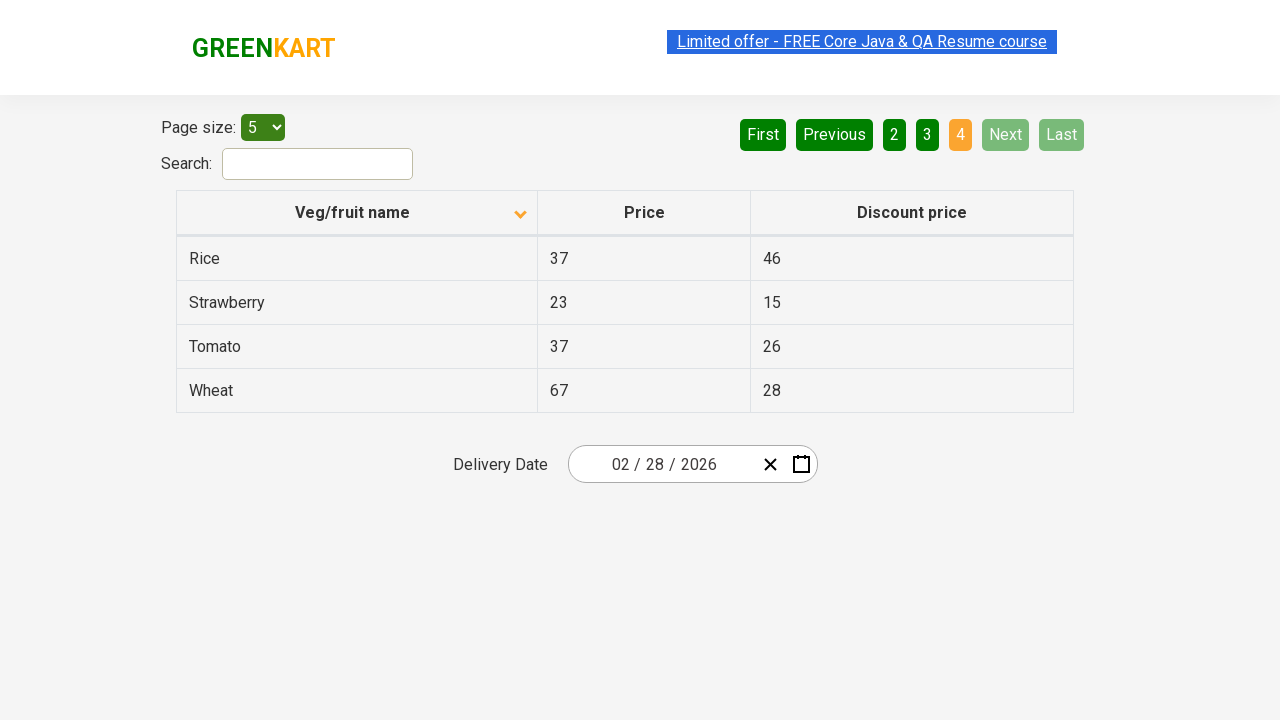